Navigates to the PEOPLE section and clicks through various team category buttons like Chair Professors, Faculty, Collaborators, Researchers, and various teams

Starting URL: https://colab.humanbrain.in/

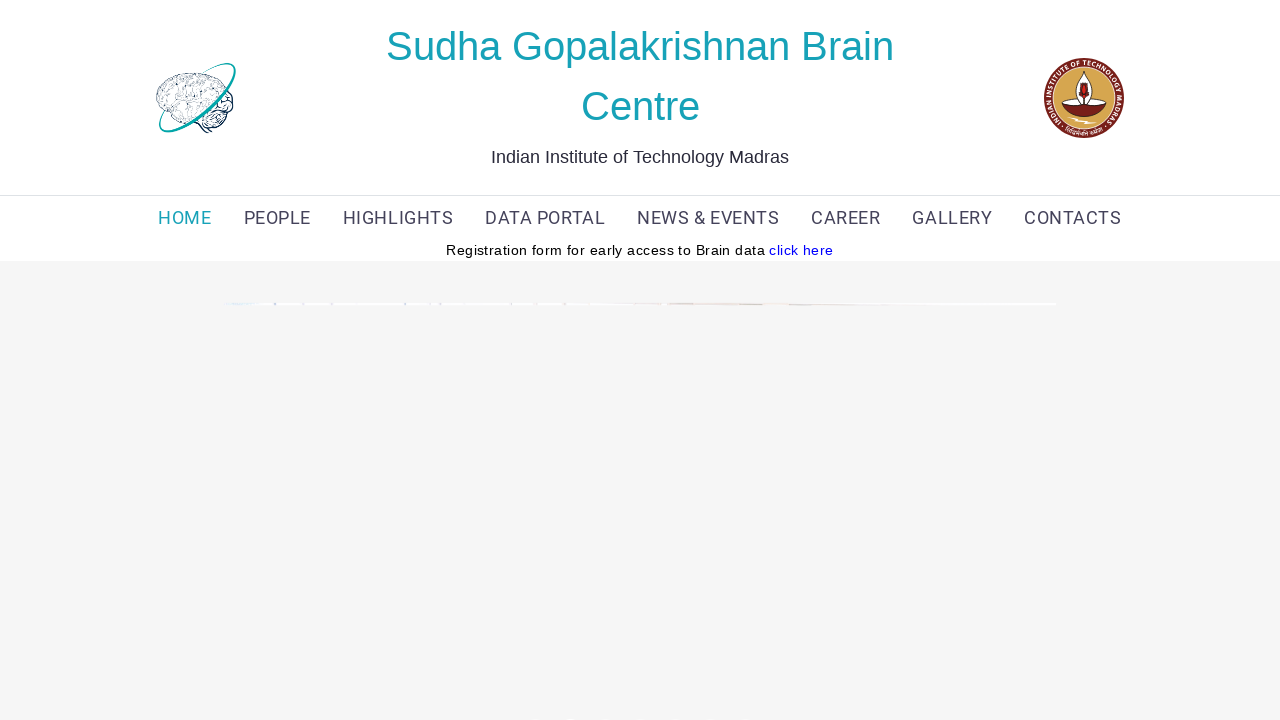

Clicked on PEOPLE navigation link at (277, 218) on xpath=(//a[text()='PEOPLE'])[1]
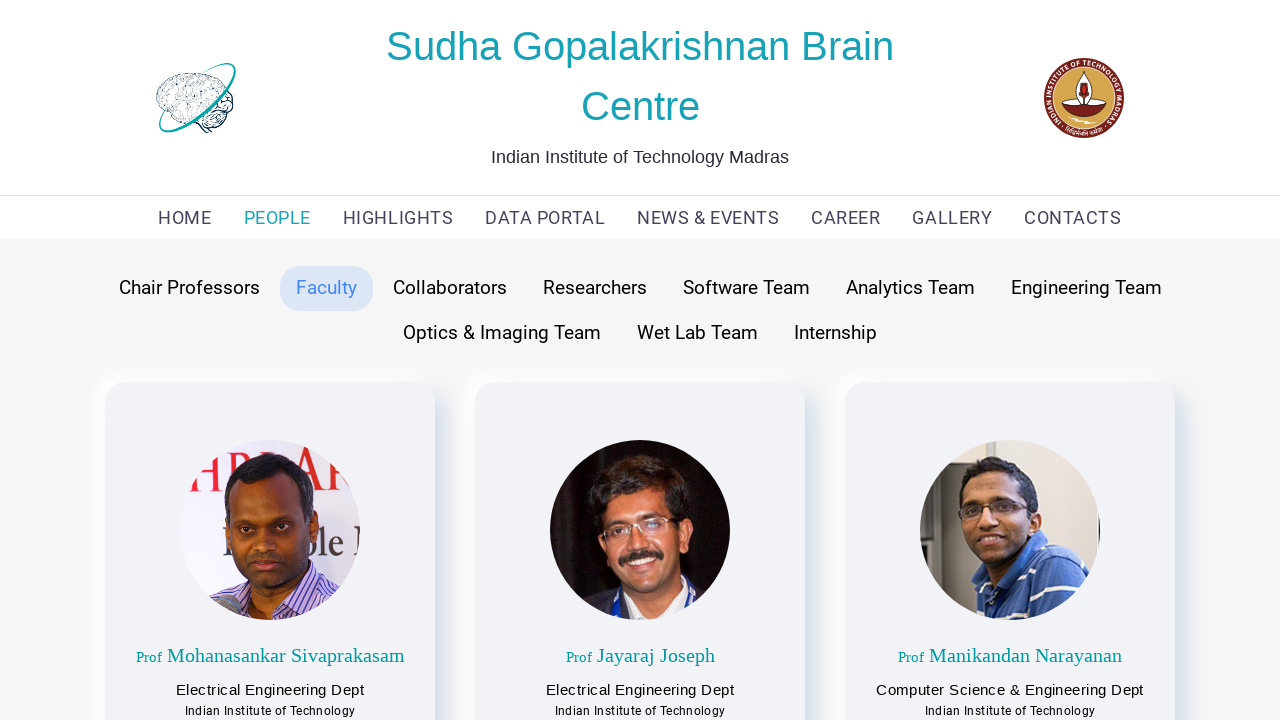

Clicked on Chair Professors button at (189, 288) on button:has-text('Chair Professors')
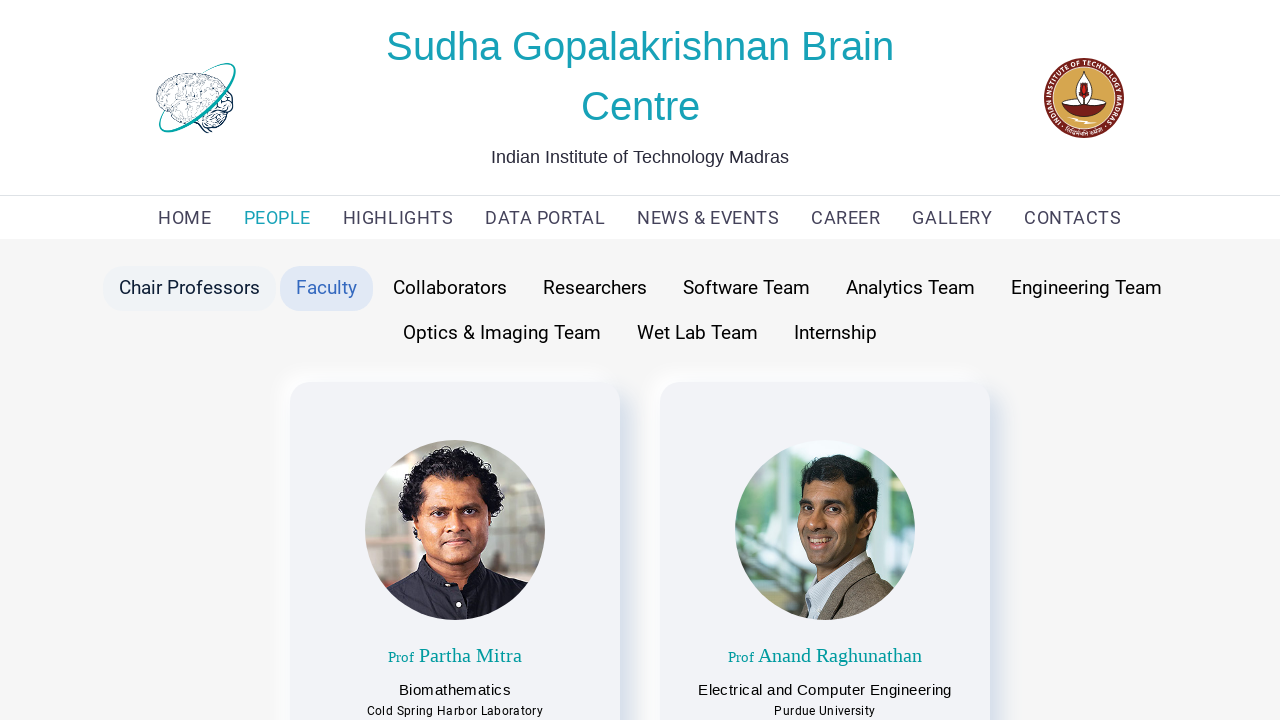

Waited for Chair Professors section to load
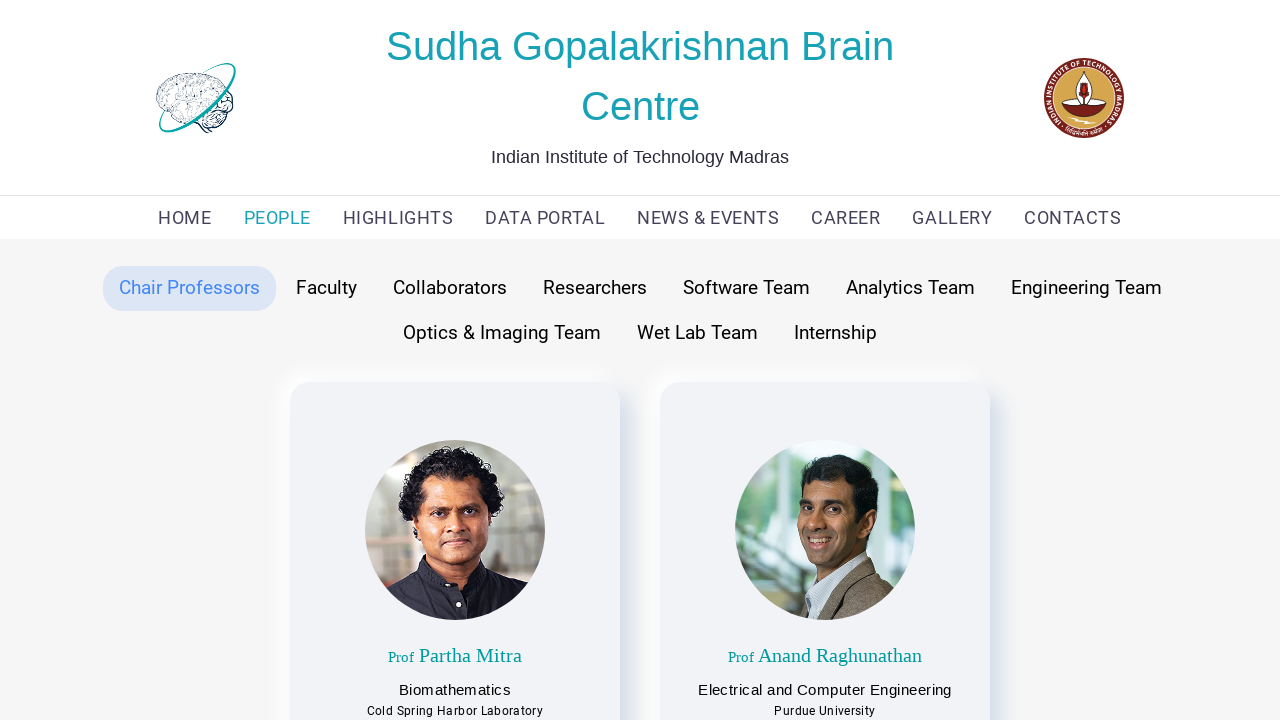

Clicked on Faculty button at (326, 288) on button:has-text('Faculty')
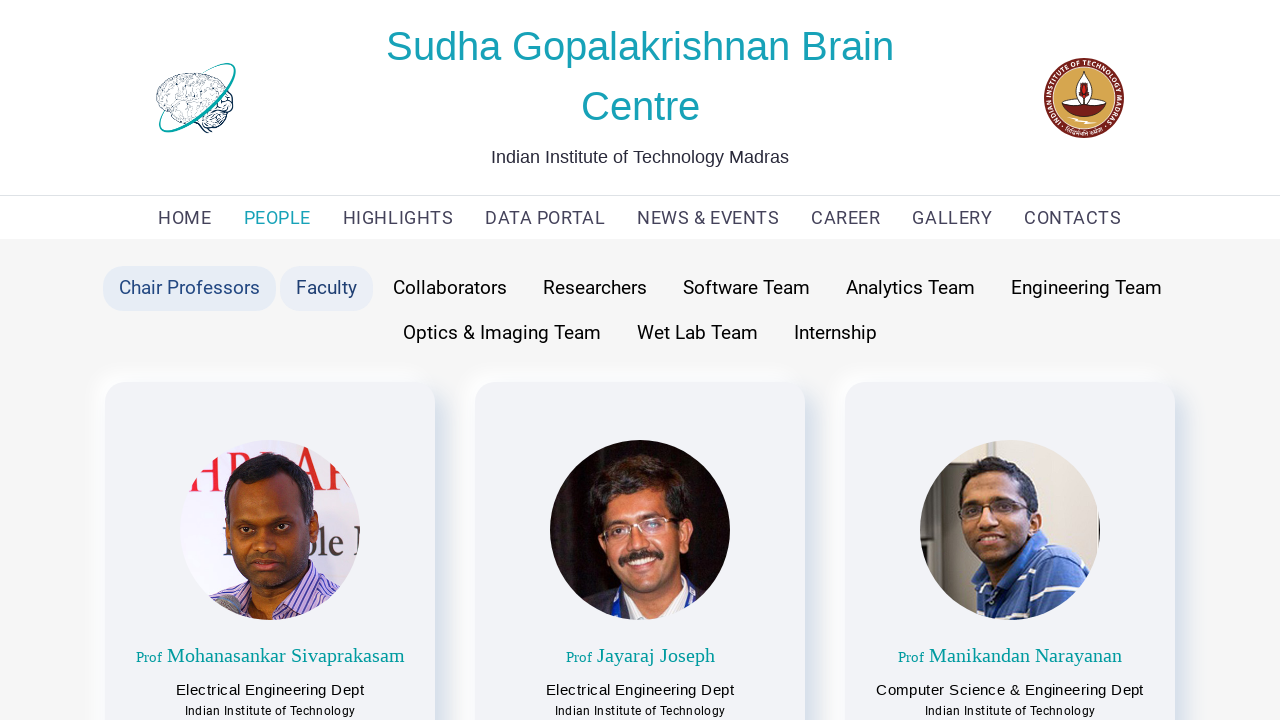

Waited for Faculty section to load
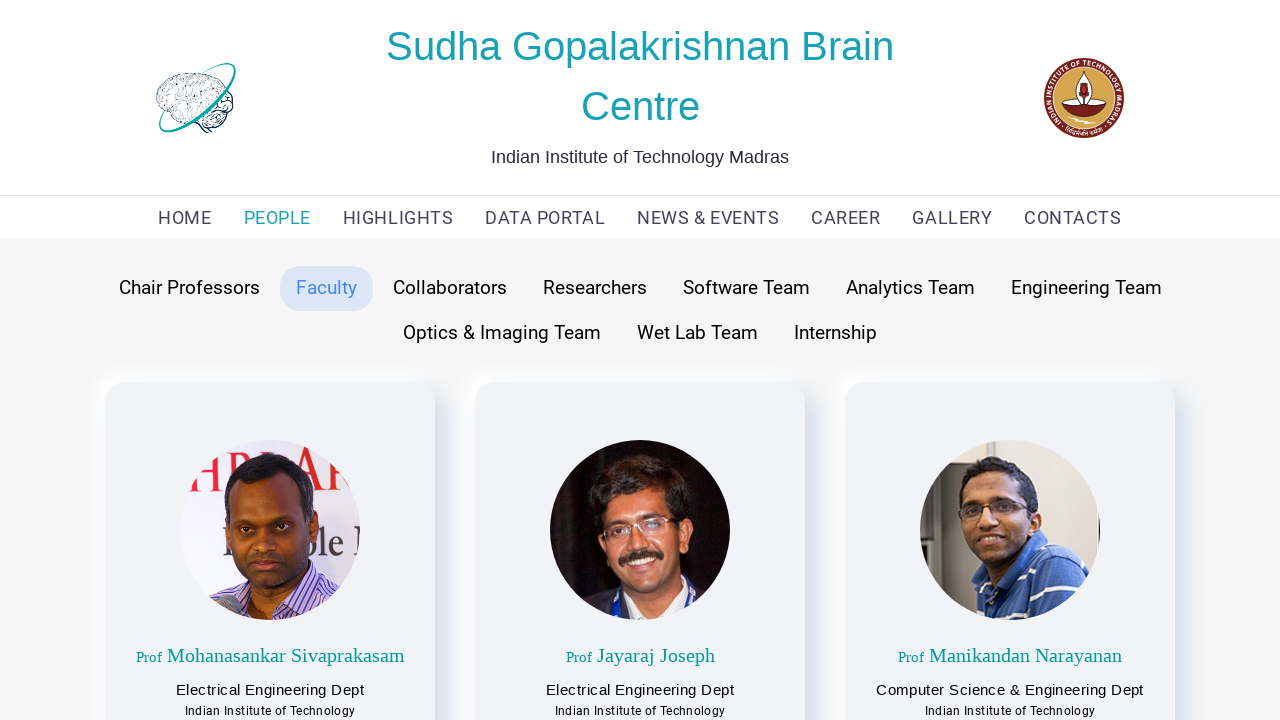

Clicked on Collaborators button at (450, 288) on button:has-text('Collaborators')
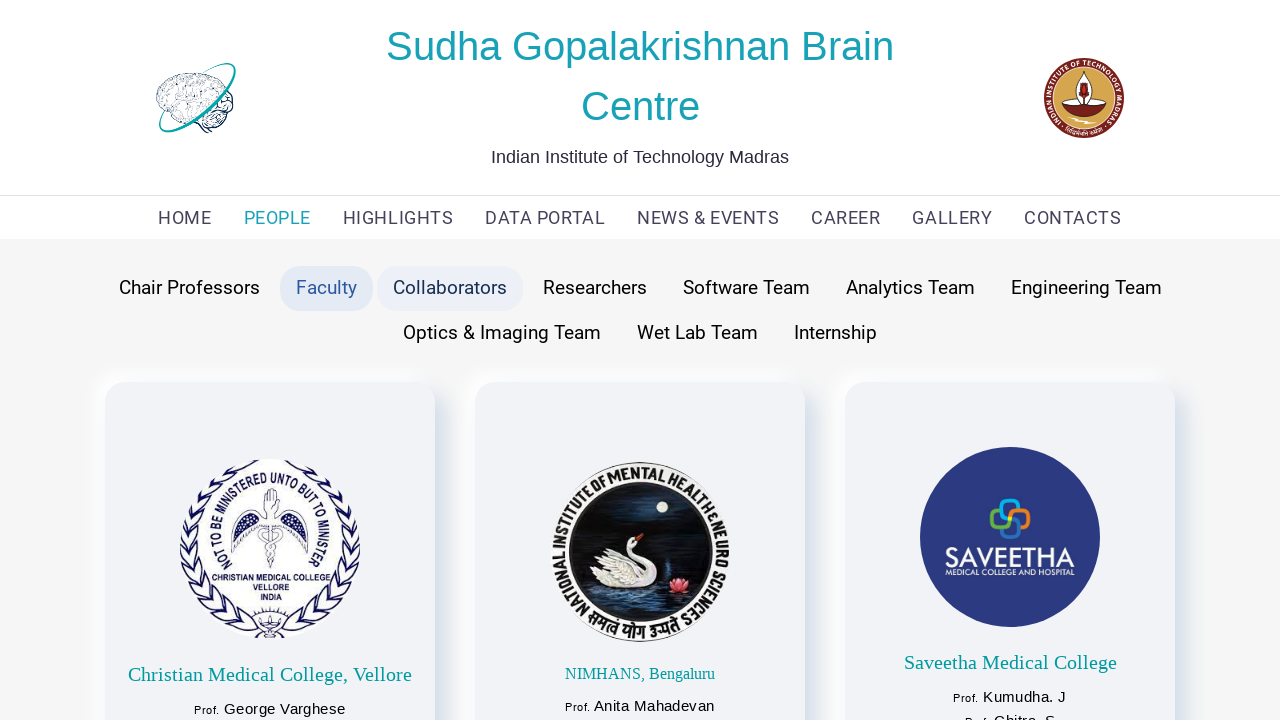

Waited for Collaborators section to load
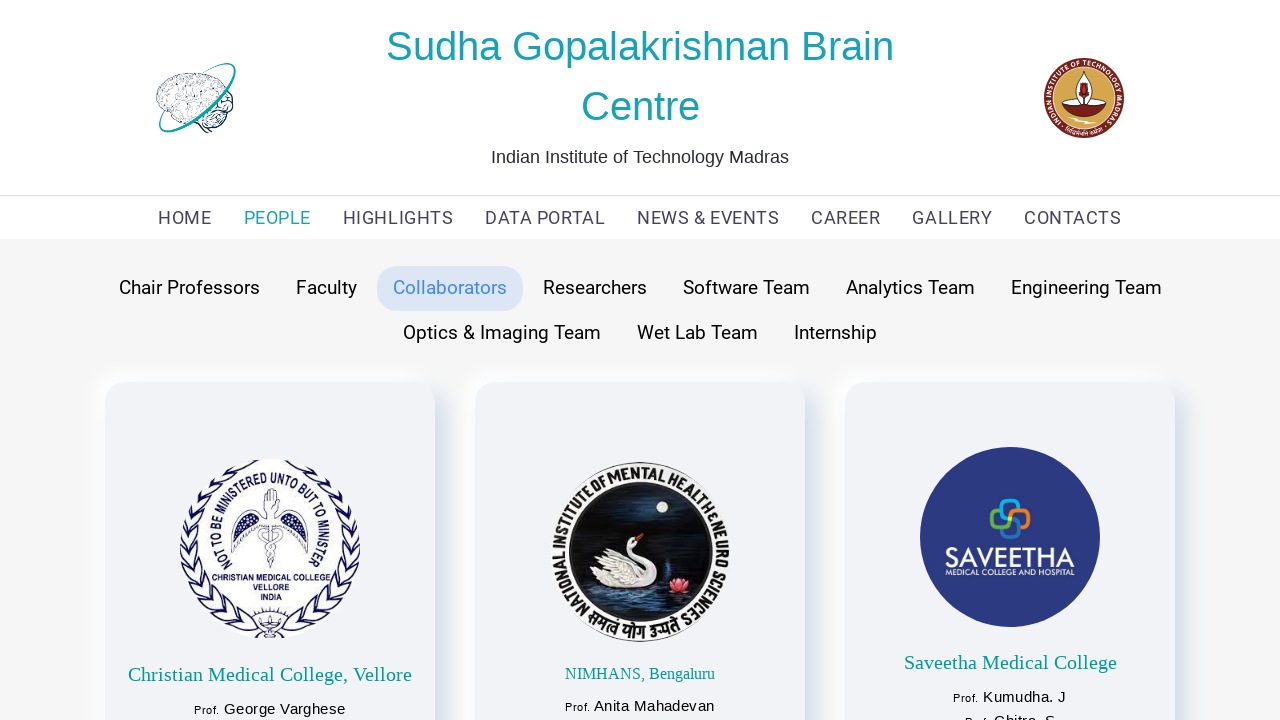

Clicked on Researchers button at (594, 288) on button:has-text('Researchers')
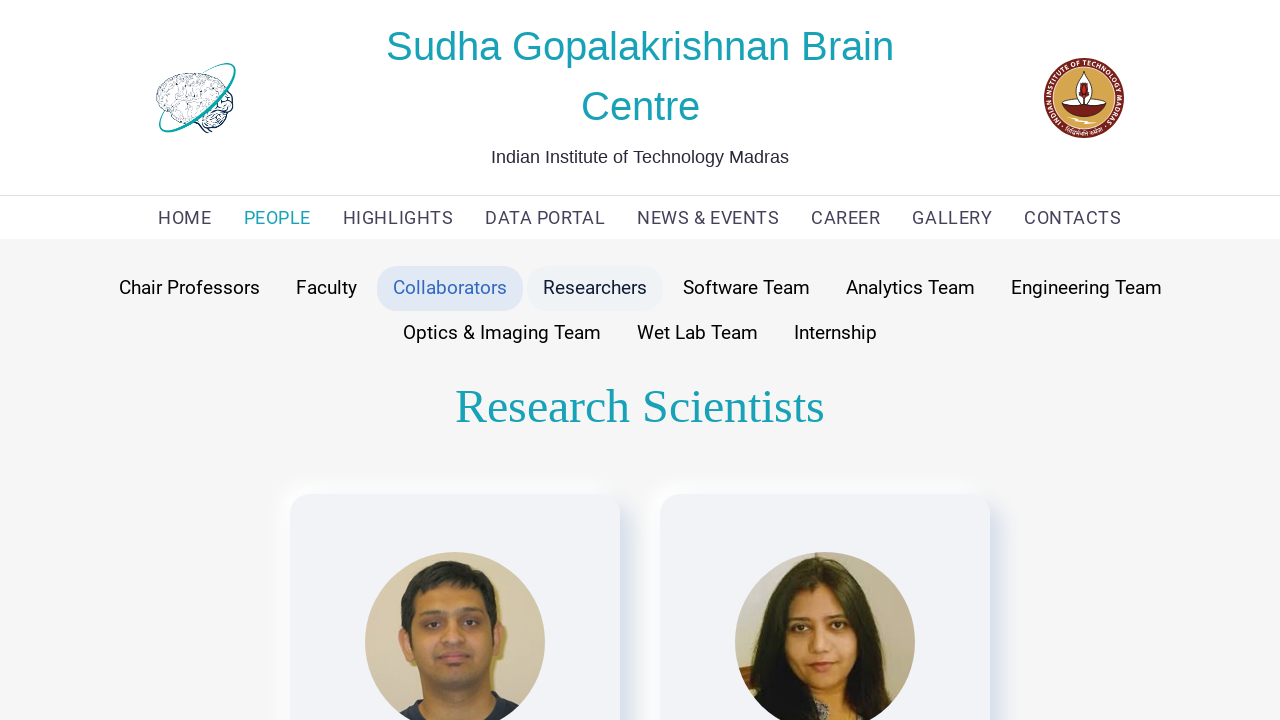

Waited for Researchers section to load
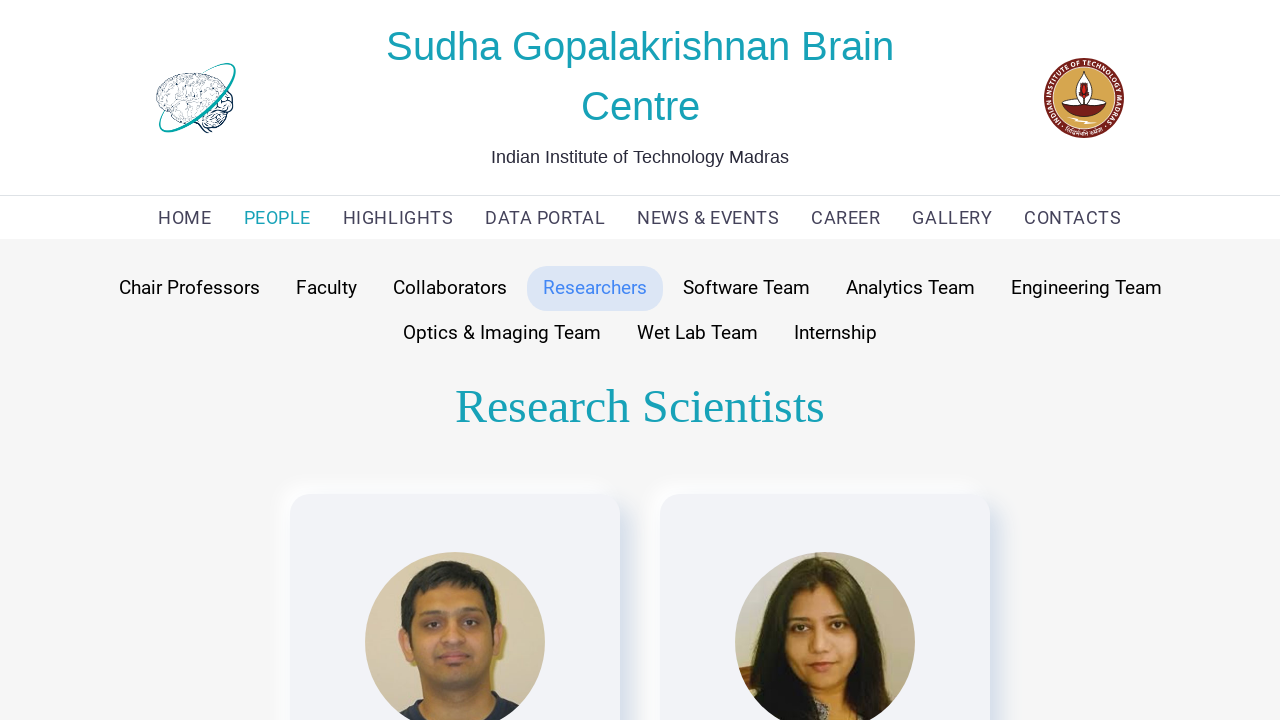

Clicked on Software Team button at (746, 288) on button:has-text('Software Team')
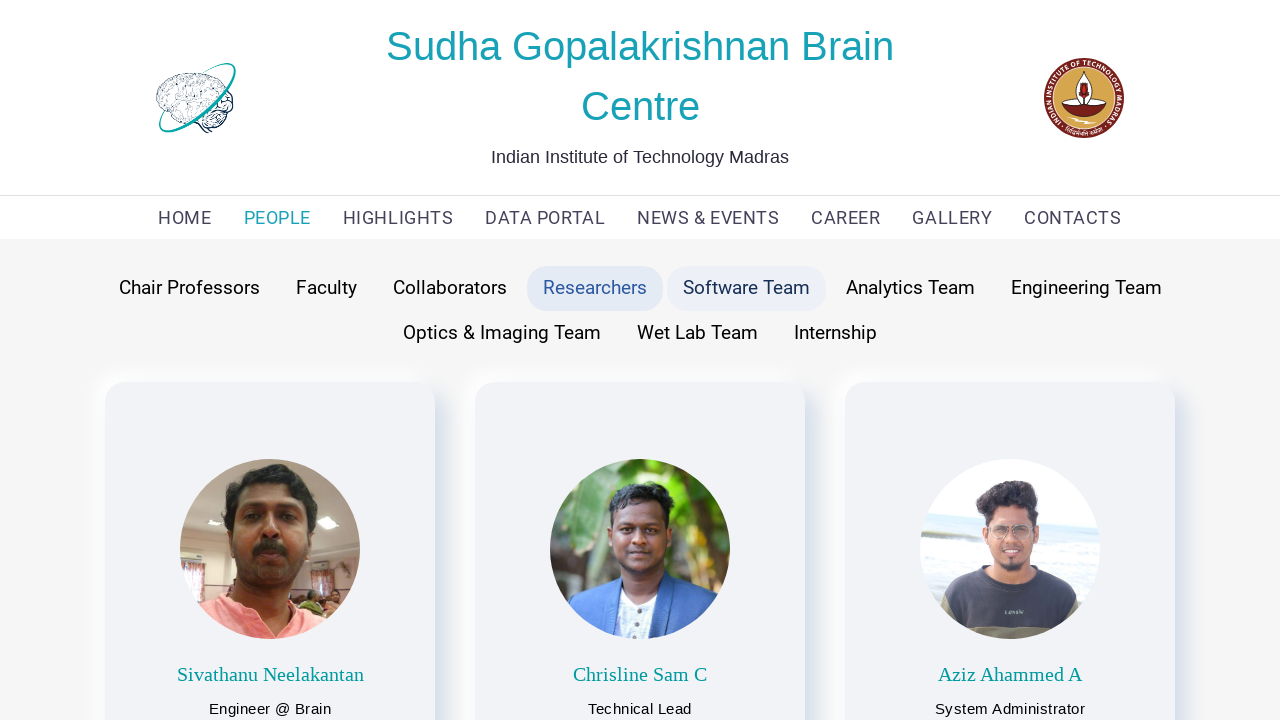

Waited for Software Team section to load
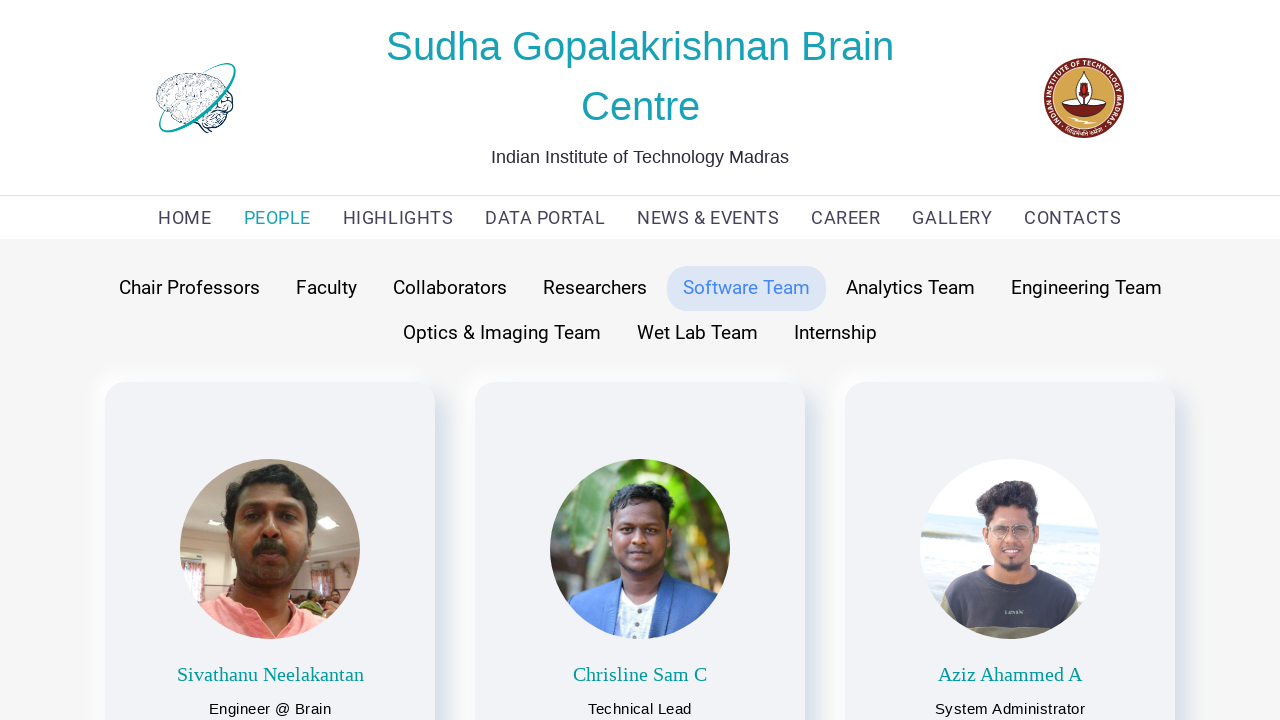

Clicked on Analytics Team button at (910, 288) on button:has-text('Analytics Team')
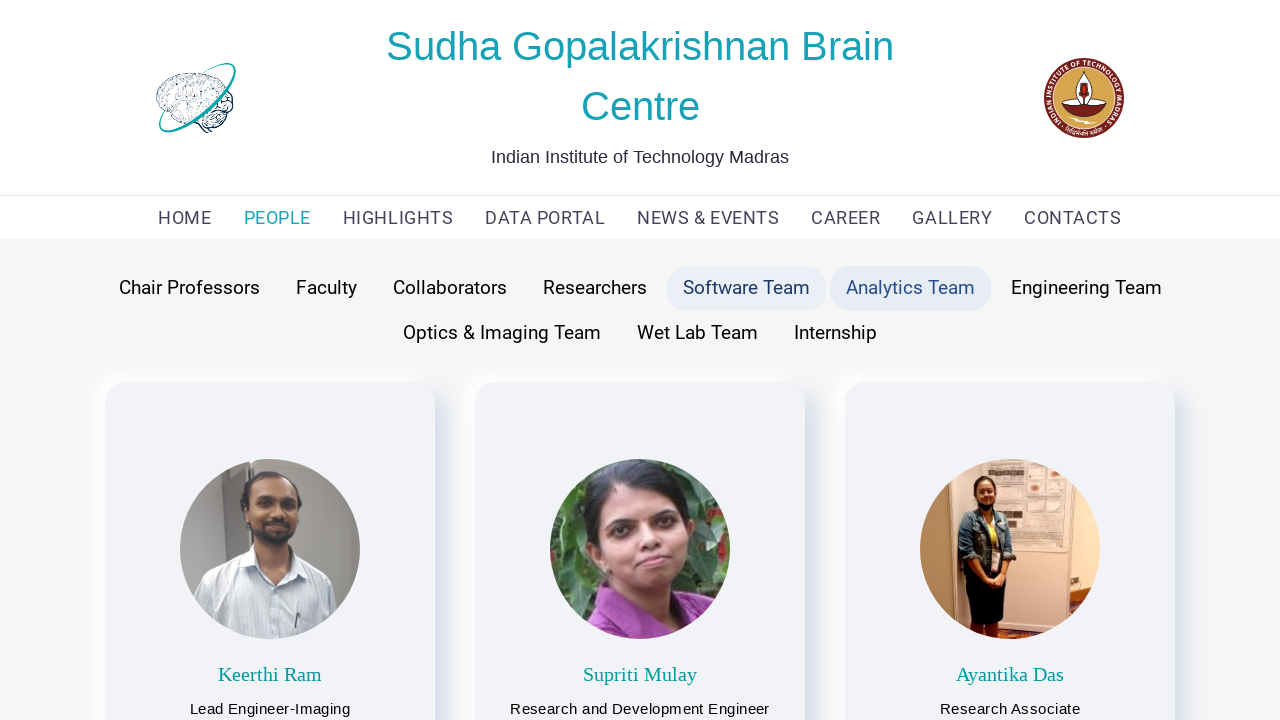

Waited for Analytics Team section to load
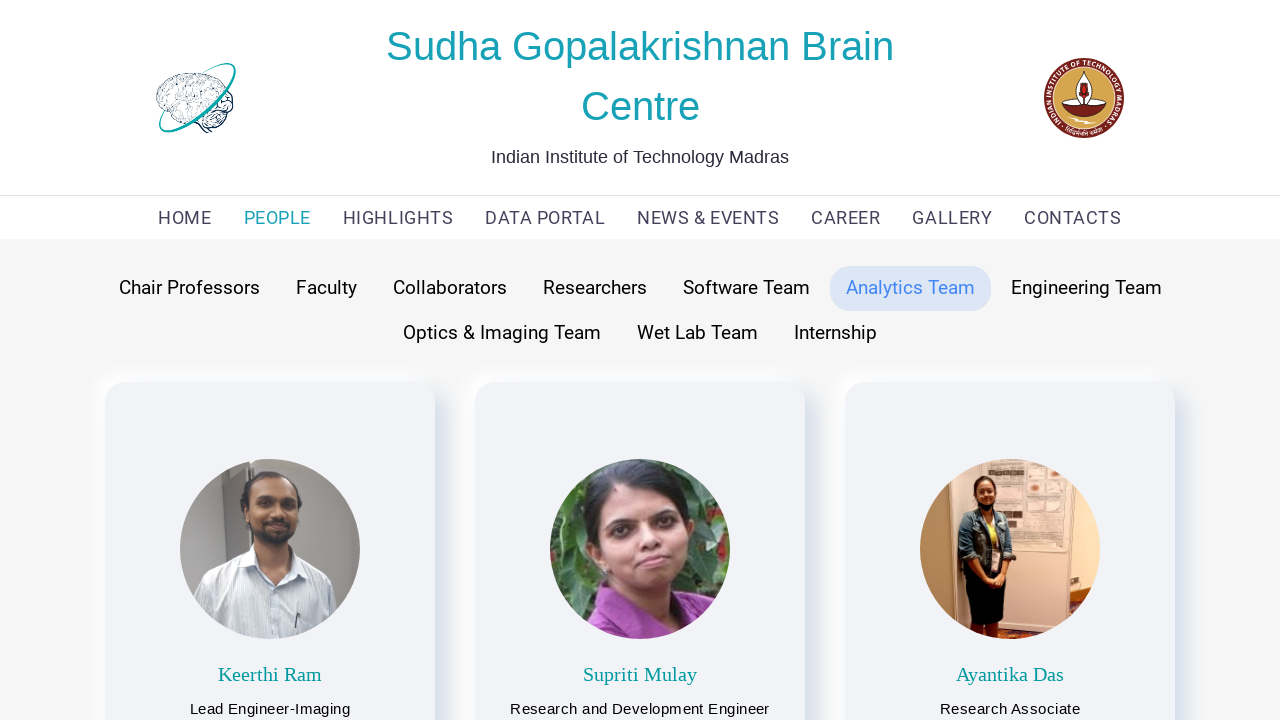

Clicked on Engineering Team button at (1086, 288) on button:has-text('Engineering Team')
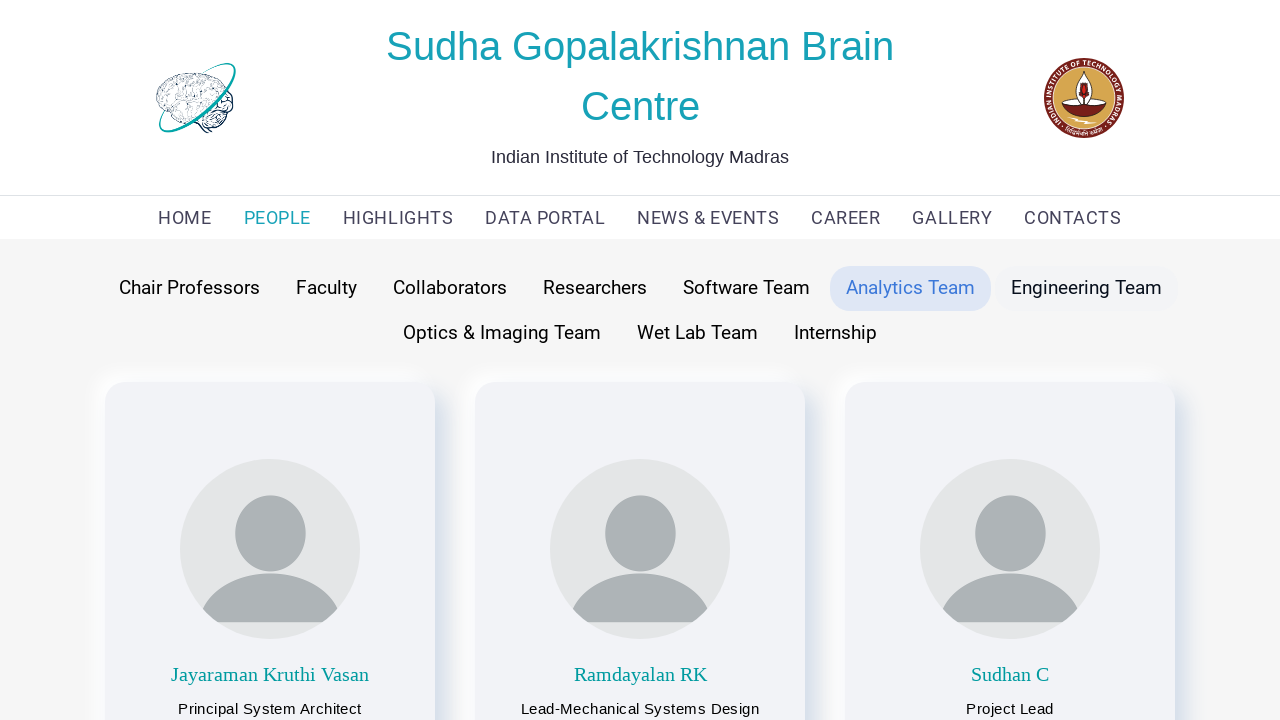

Waited for Engineering Team section to load
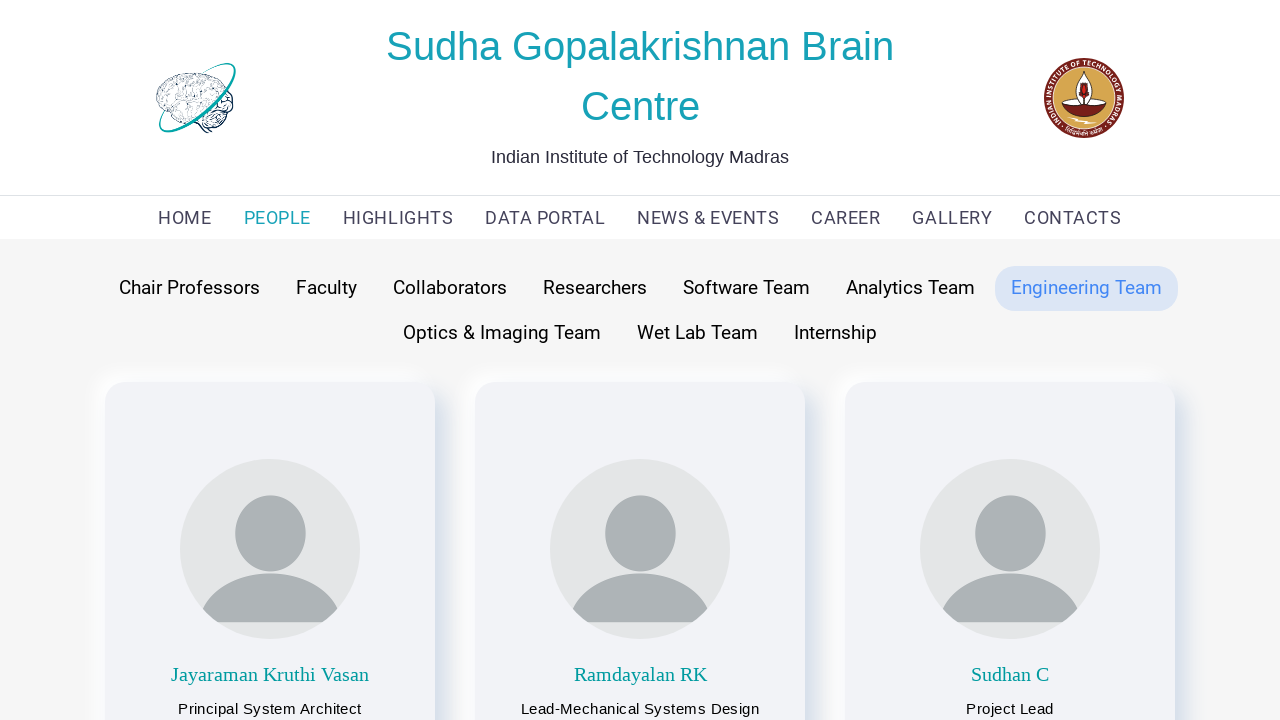

Clicked on Optics & Imaging Team button at (502, 333) on button:has-text('Optics & Imaging Team')
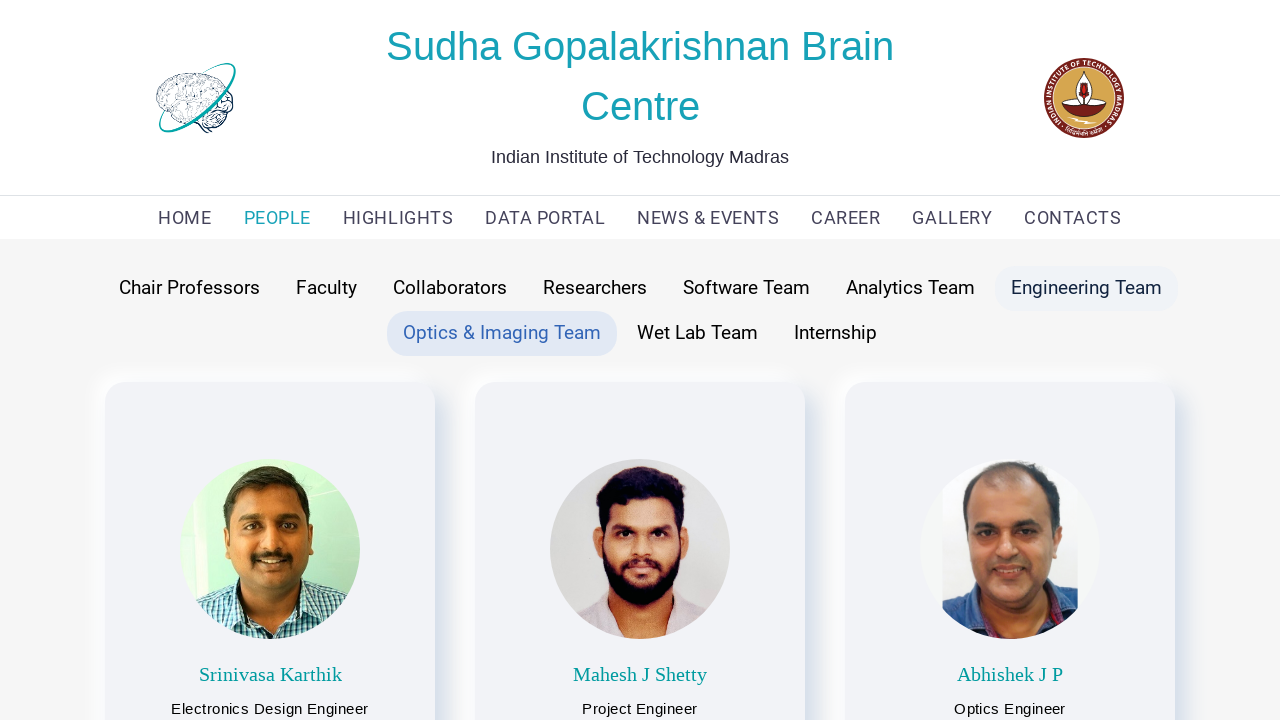

Waited for Optics & Imaging Team section to load
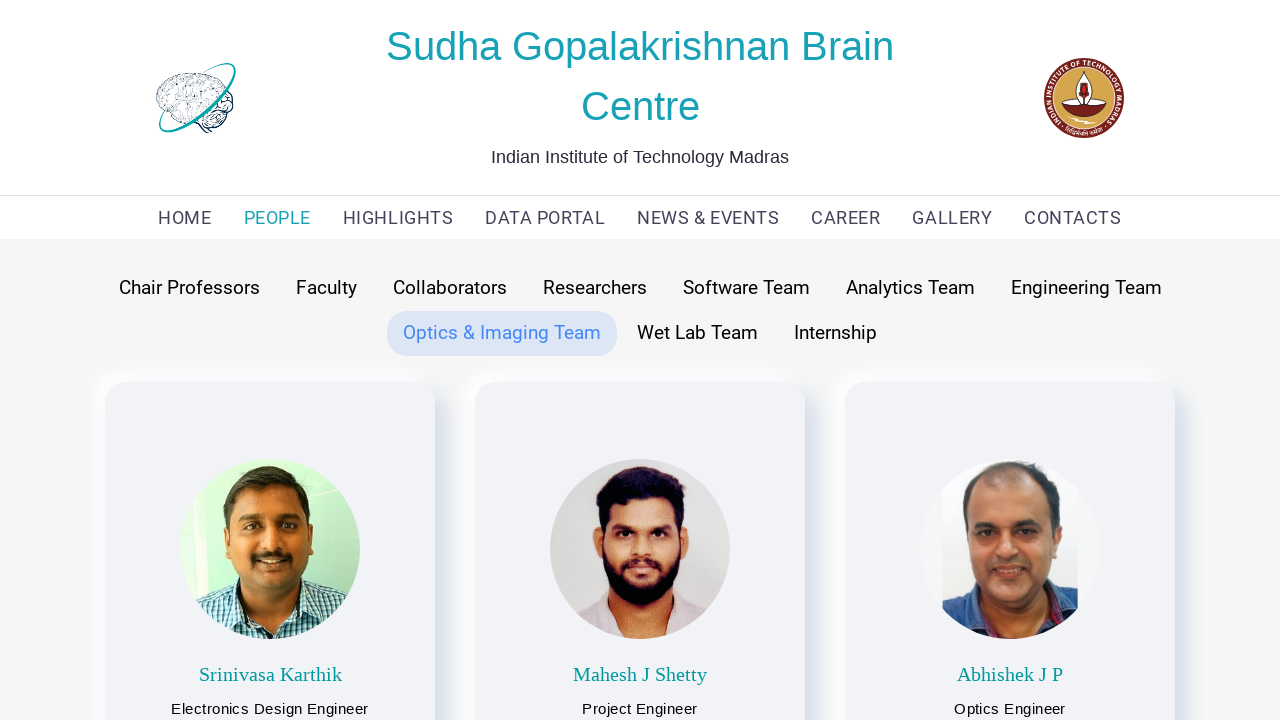

Clicked on Wet Lab Team button at (698, 333) on button:has-text('Wet Lab Team')
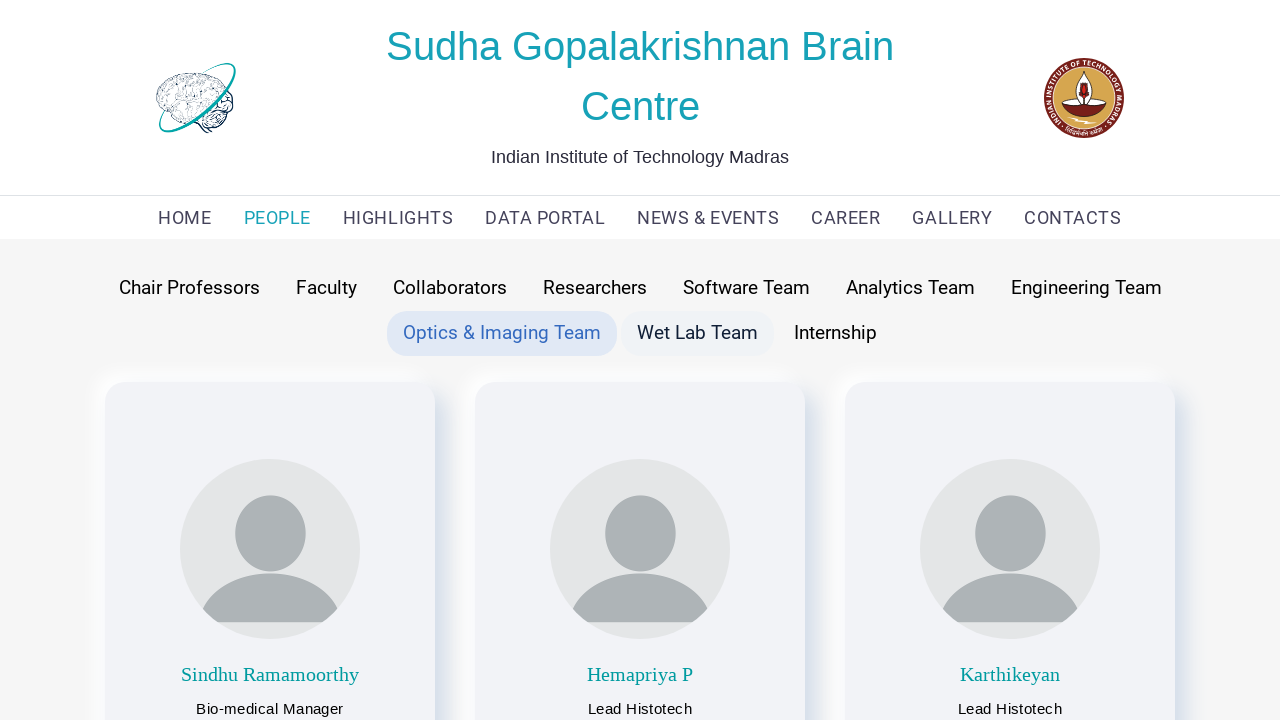

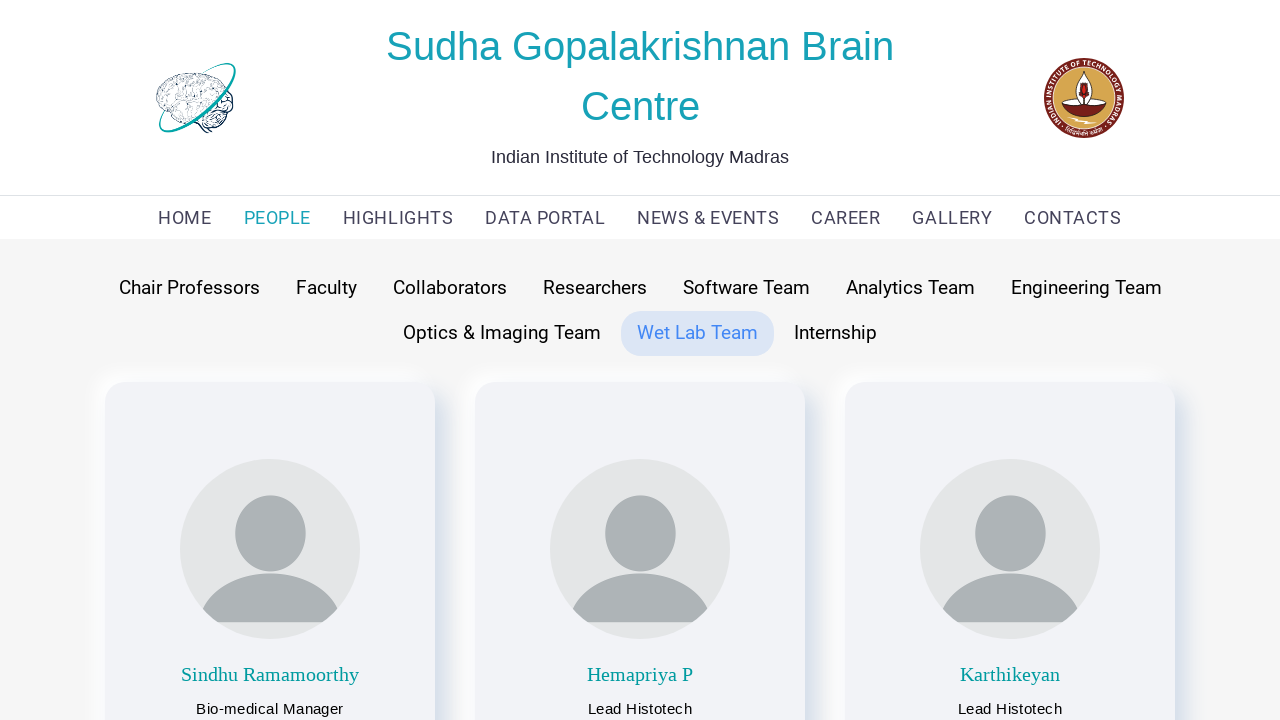